Navigates to the automation practice site and opens a form by clicking through the menu hierarchy

Starting URL: http://automation-practice.emilos.pl

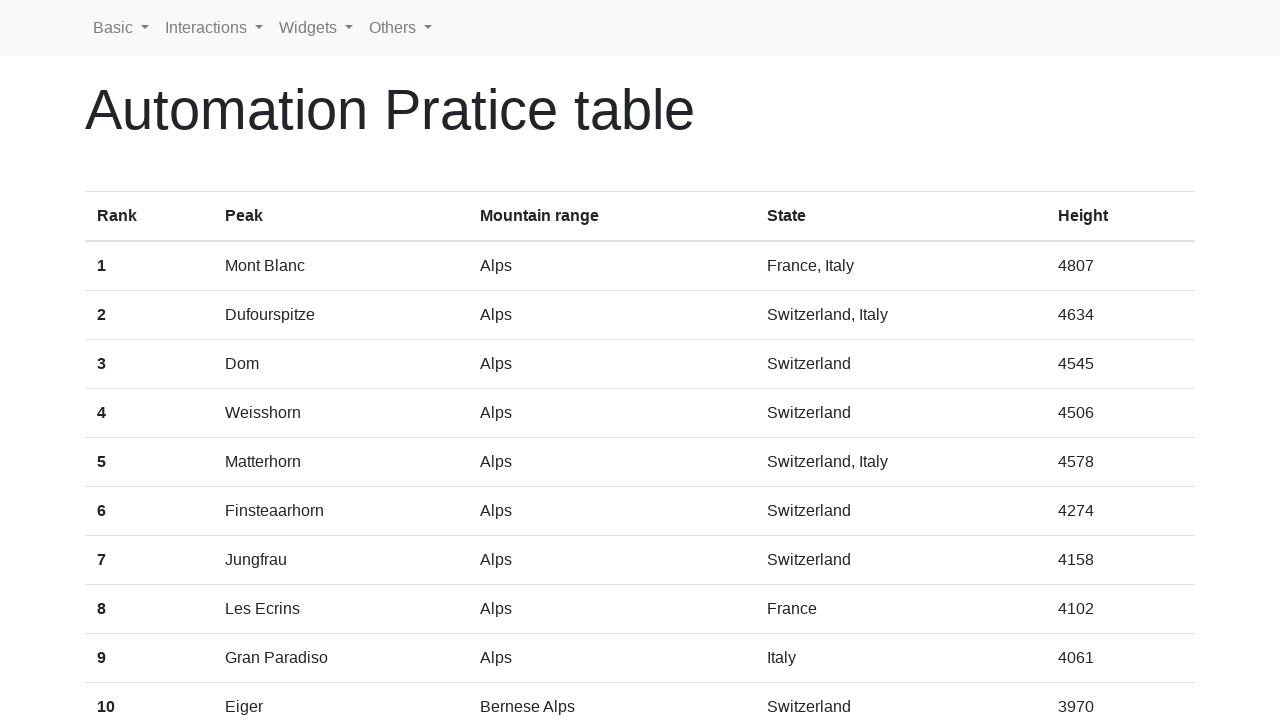

Clicked on Basic menu item at (121, 28) on a:text('Basic')
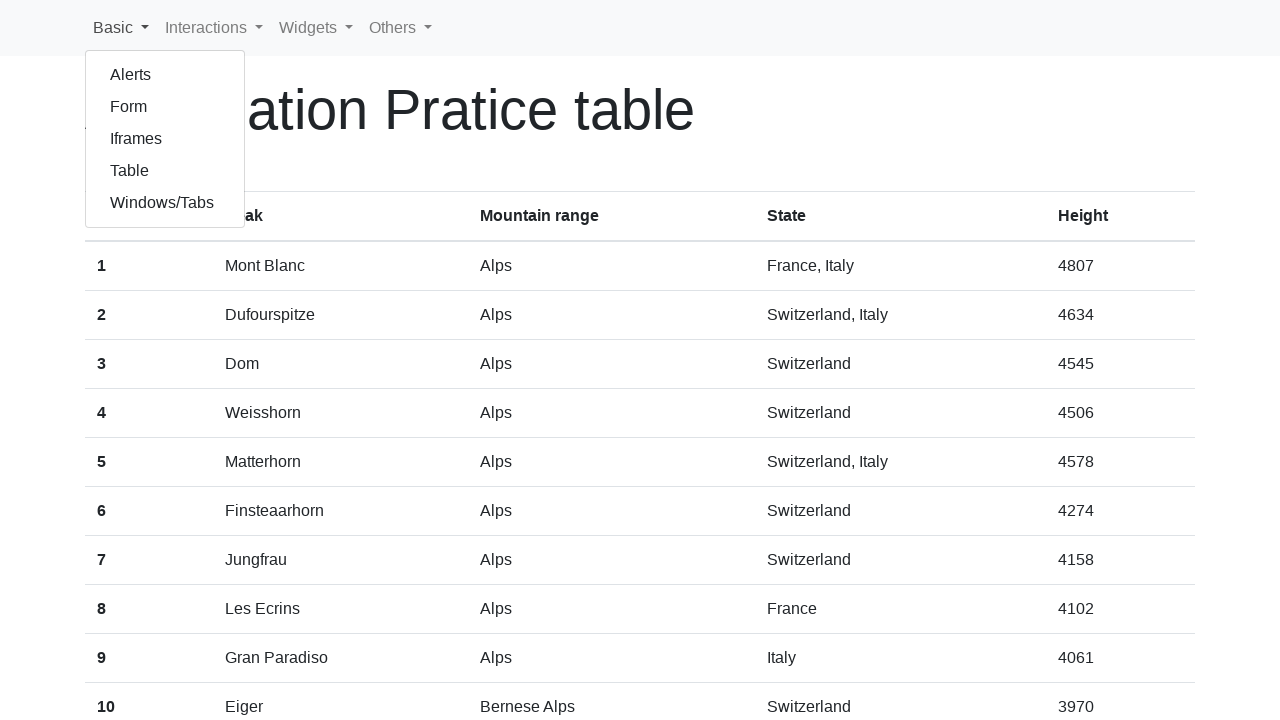

Clicked on Form submenu item to open the form at (165, 107) on #form-item
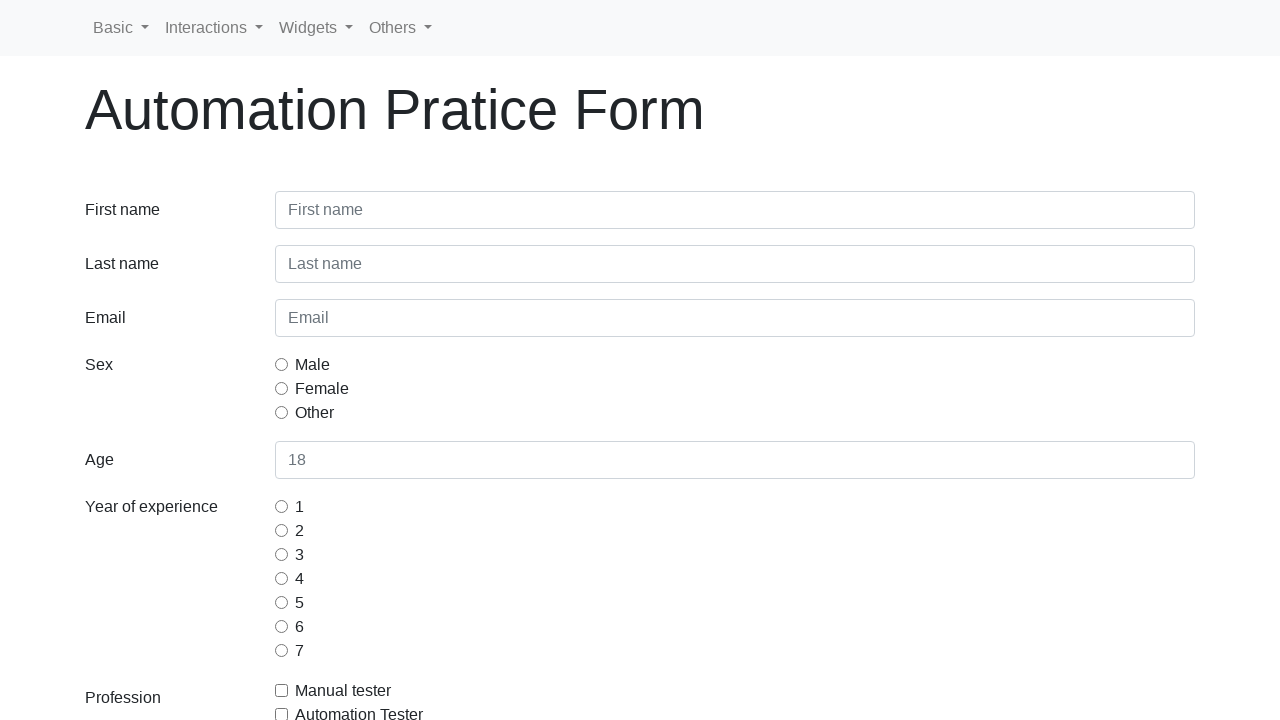

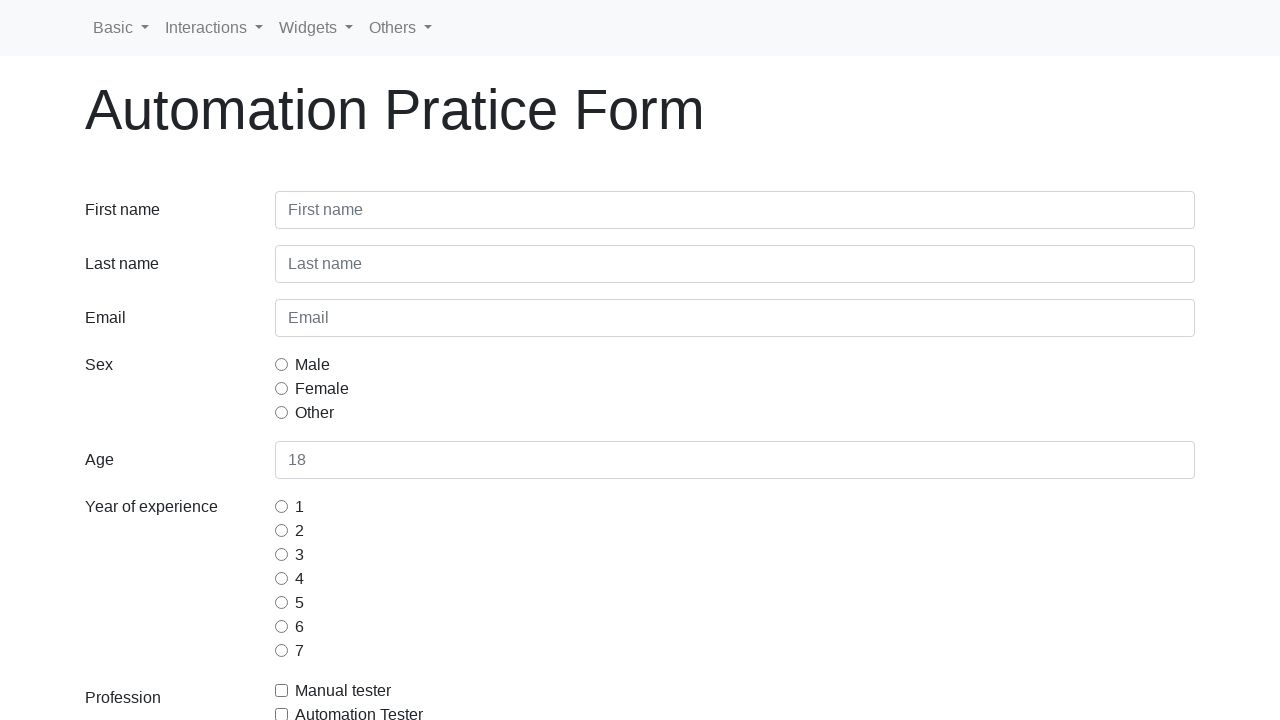